Tests that a todo item is removed when edited with an empty string

Starting URL: https://demo.playwright.dev/todomvc

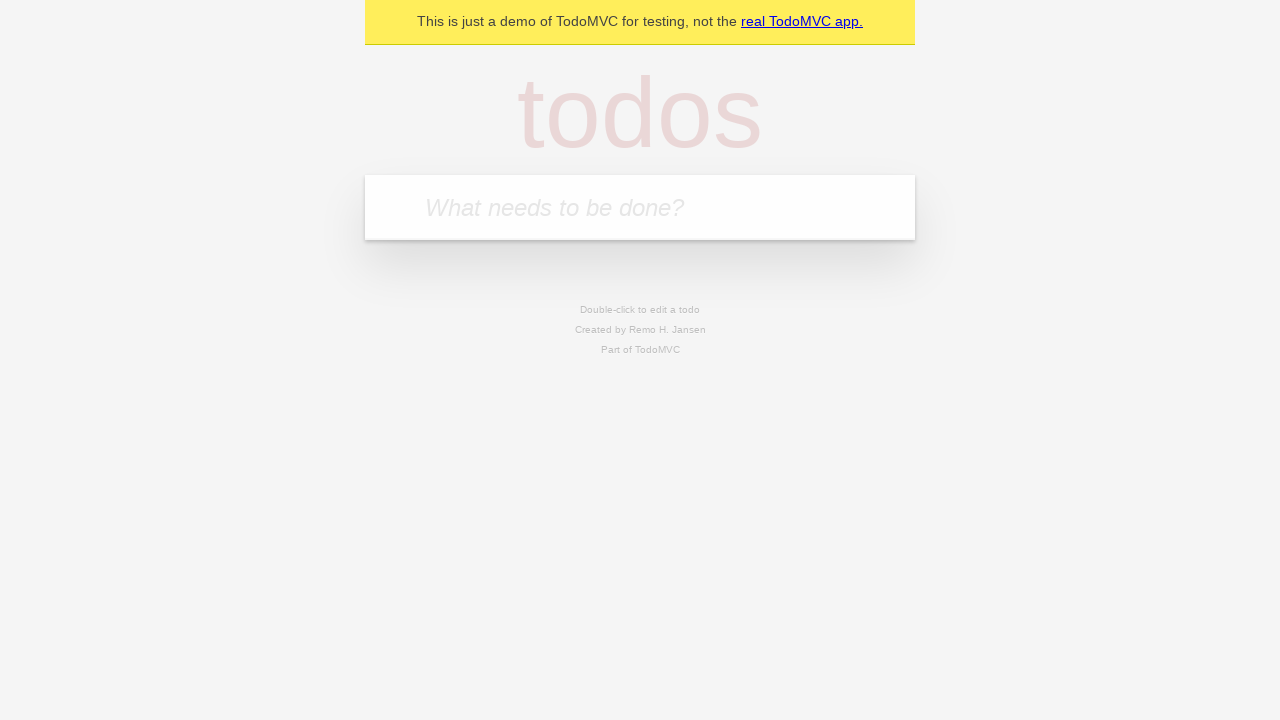

Filled new todo field with 'buy some cheese' on .new-todo
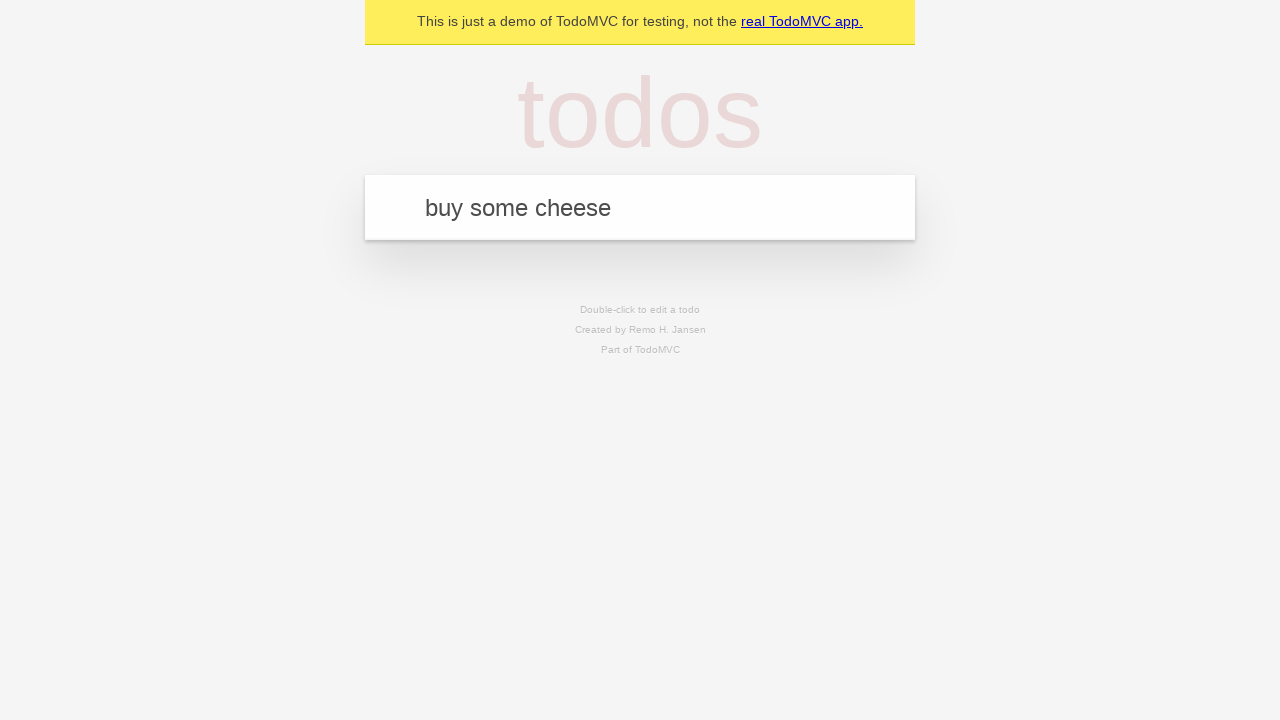

Pressed Enter to create first todo on .new-todo
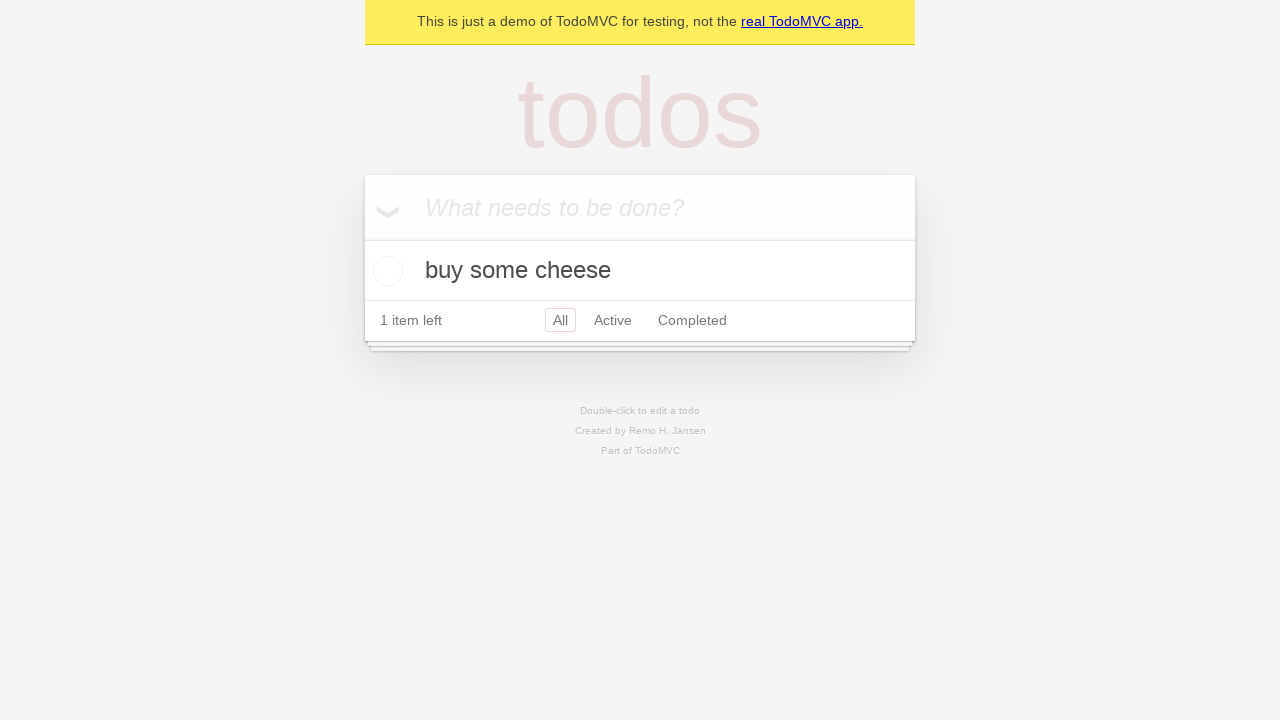

Filled new todo field with 'feed the cat' on .new-todo
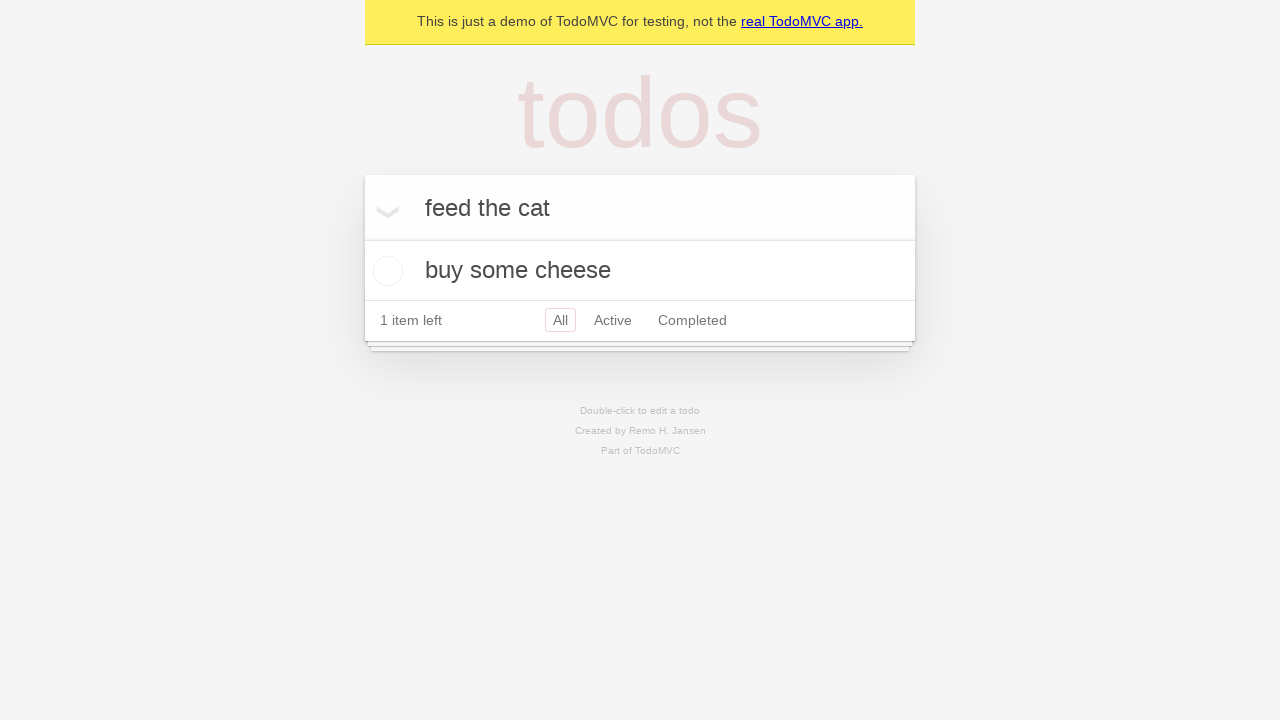

Pressed Enter to create second todo on .new-todo
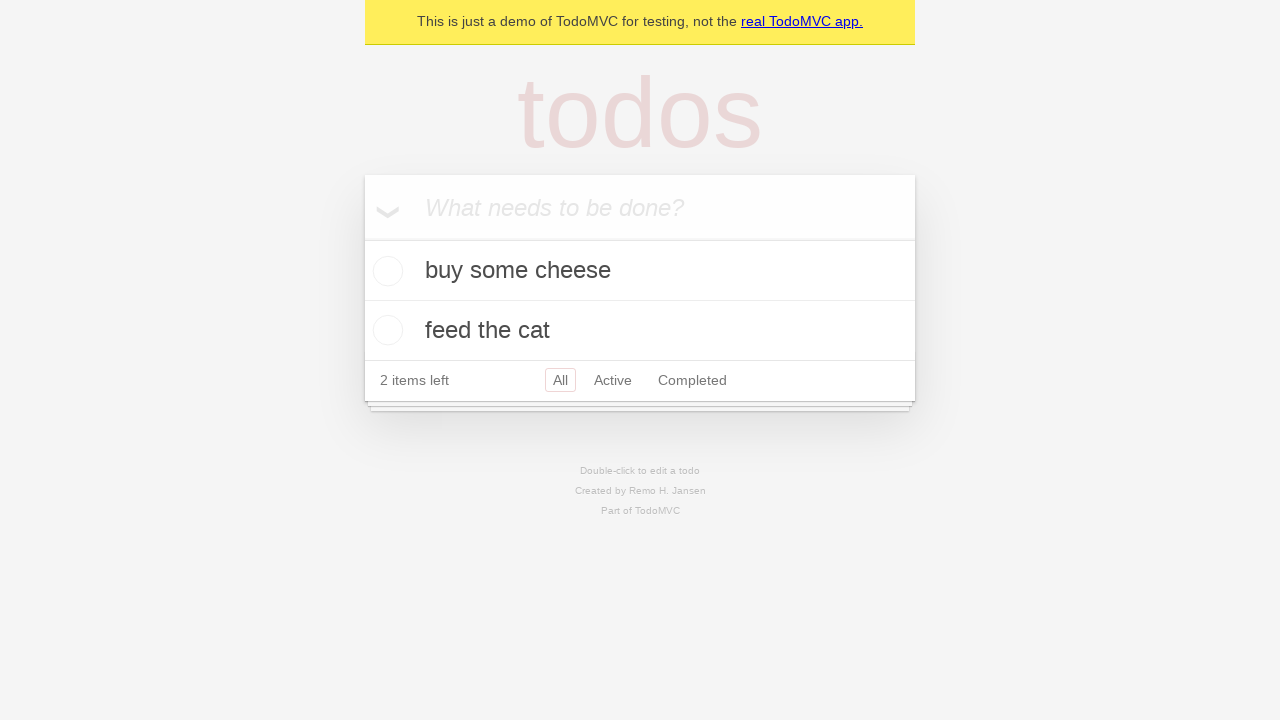

Filled new todo field with 'book a doctors appointment' on .new-todo
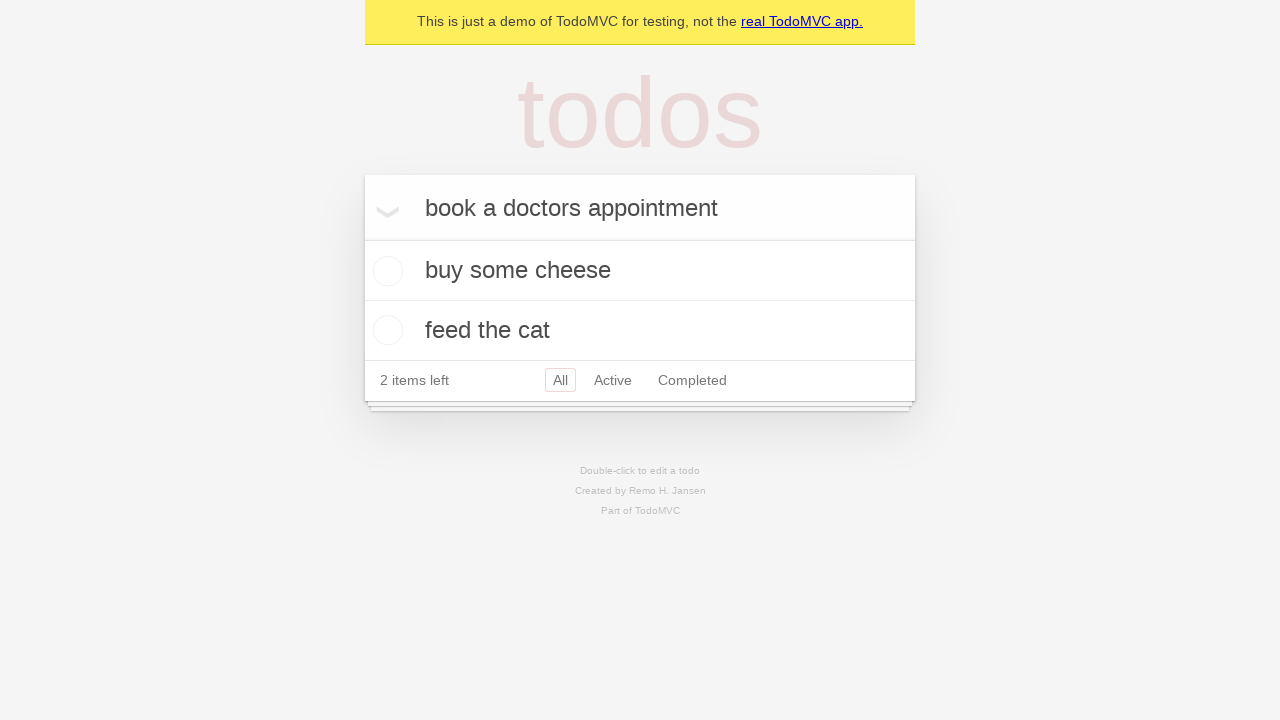

Pressed Enter to create third todo on .new-todo
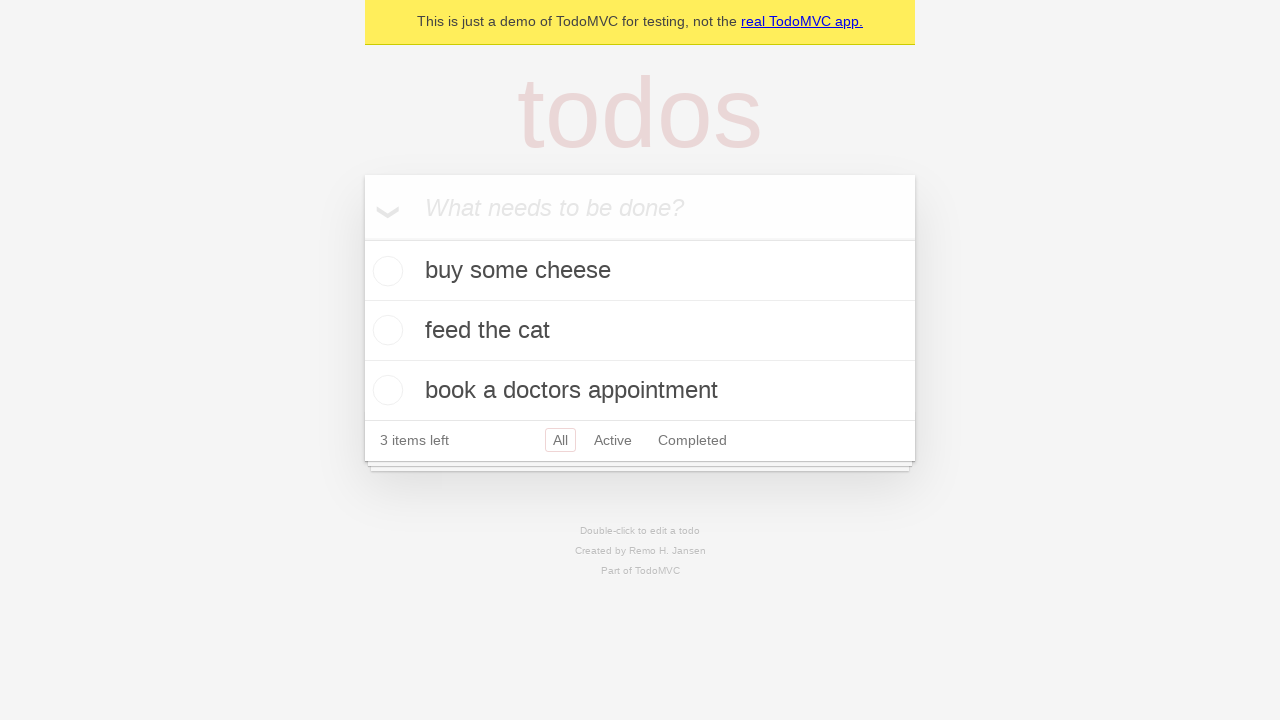

Double-clicked second todo item to enter edit mode at (640, 331) on .todo-list li >> nth=1
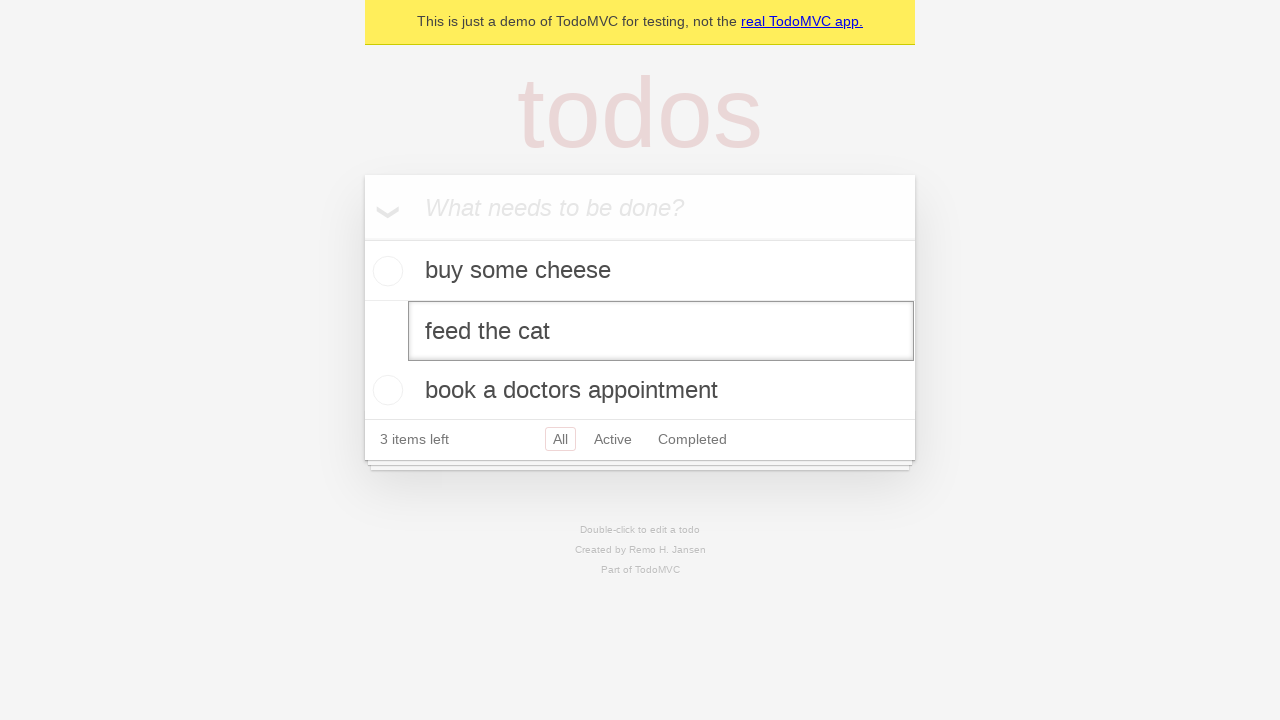

Cleared text in edit field by filling with empty string on .todo-list li >> nth=1 >> .edit
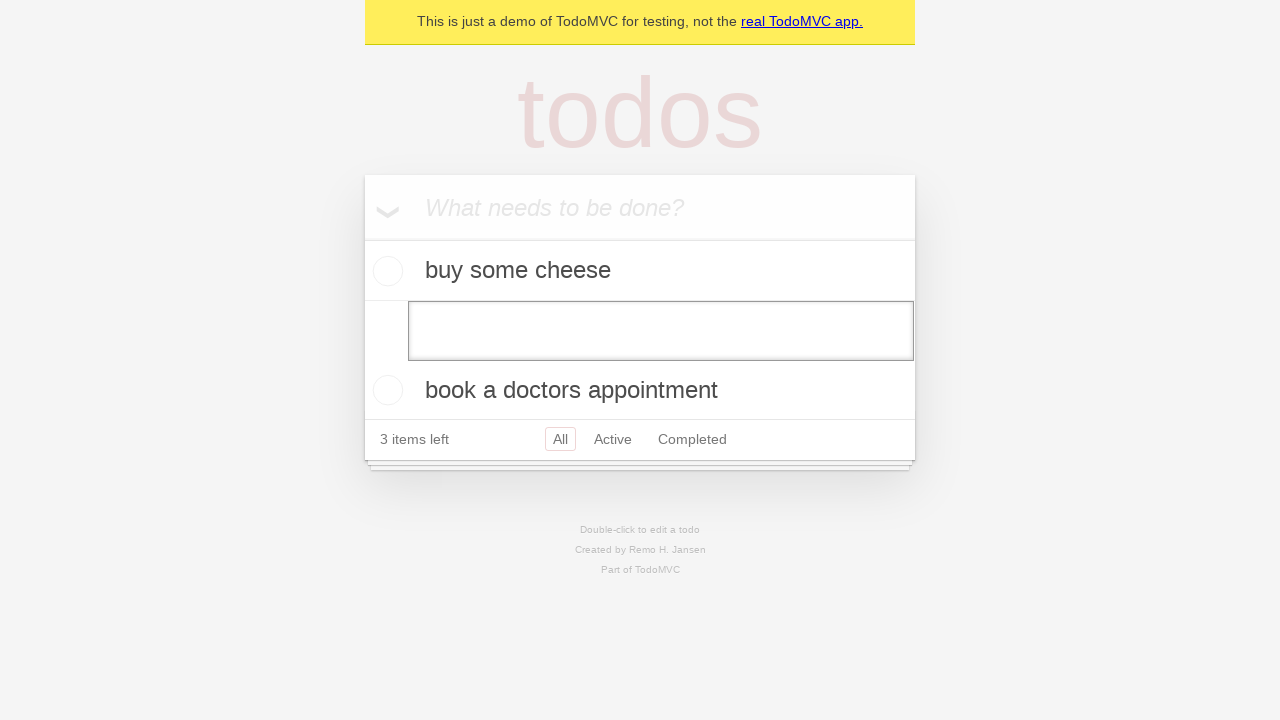

Pressed Enter to confirm edit with empty text, removing the todo item on .todo-list li >> nth=1 >> .edit
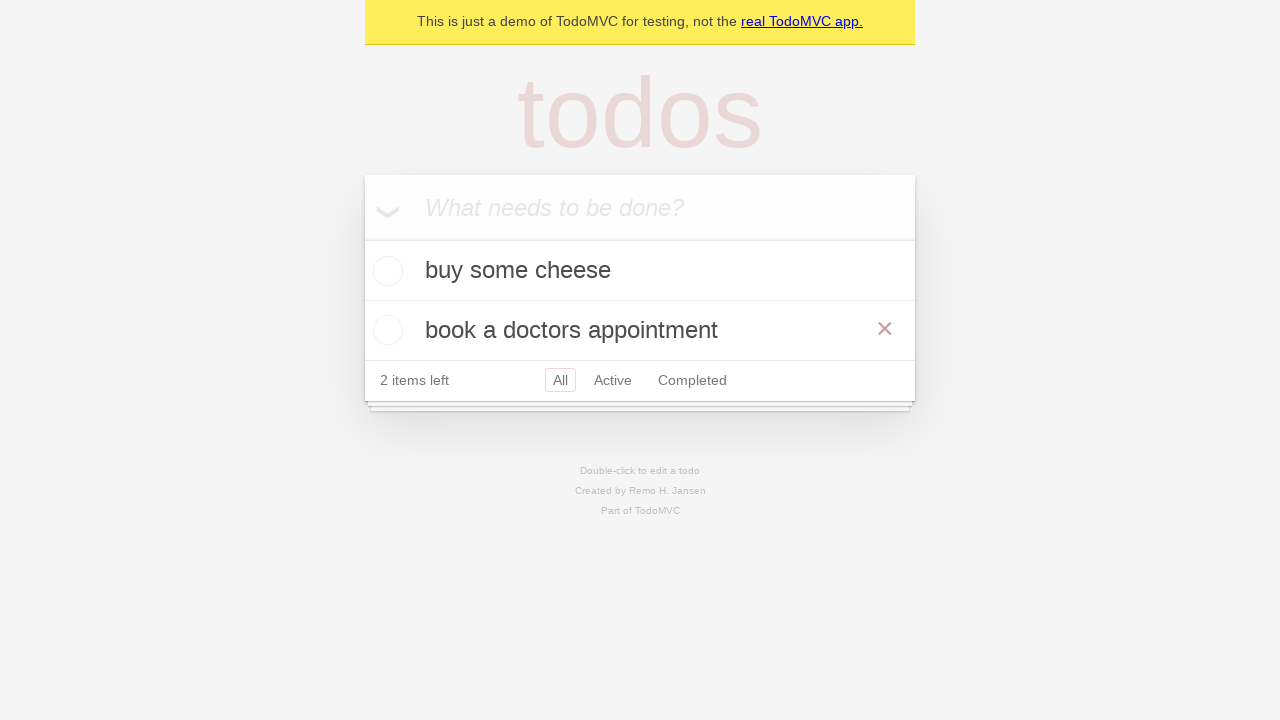

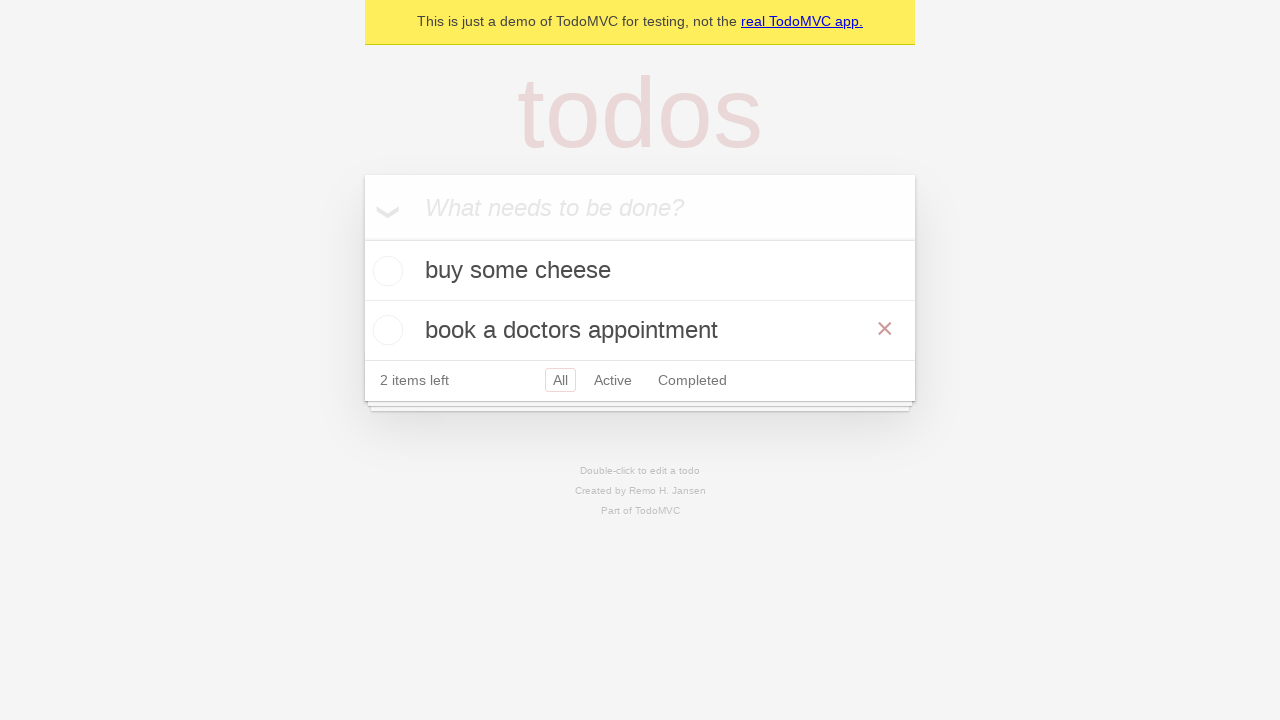